Tests element display detection by checking if various form elements are visible and interacting with them (filling text, clicking radio buttons)

Starting URL: https://automationfc.github.io/basic-form/index.html

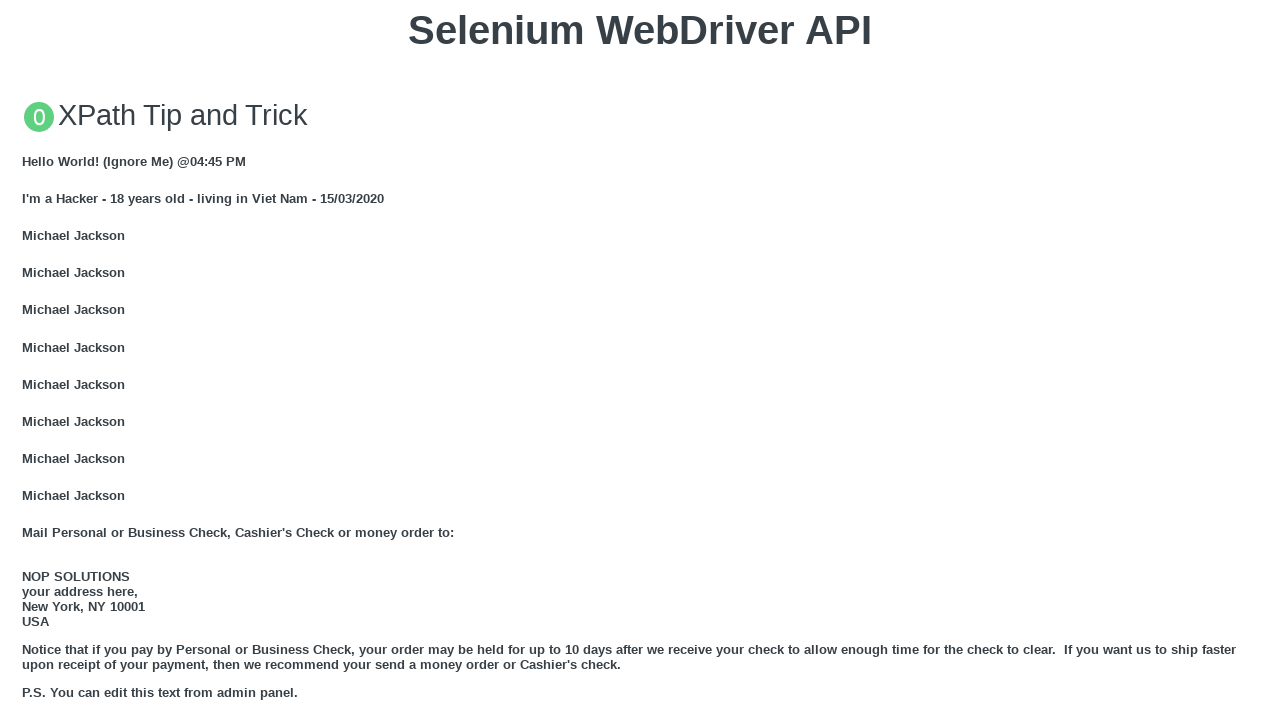

Verified email field is visible
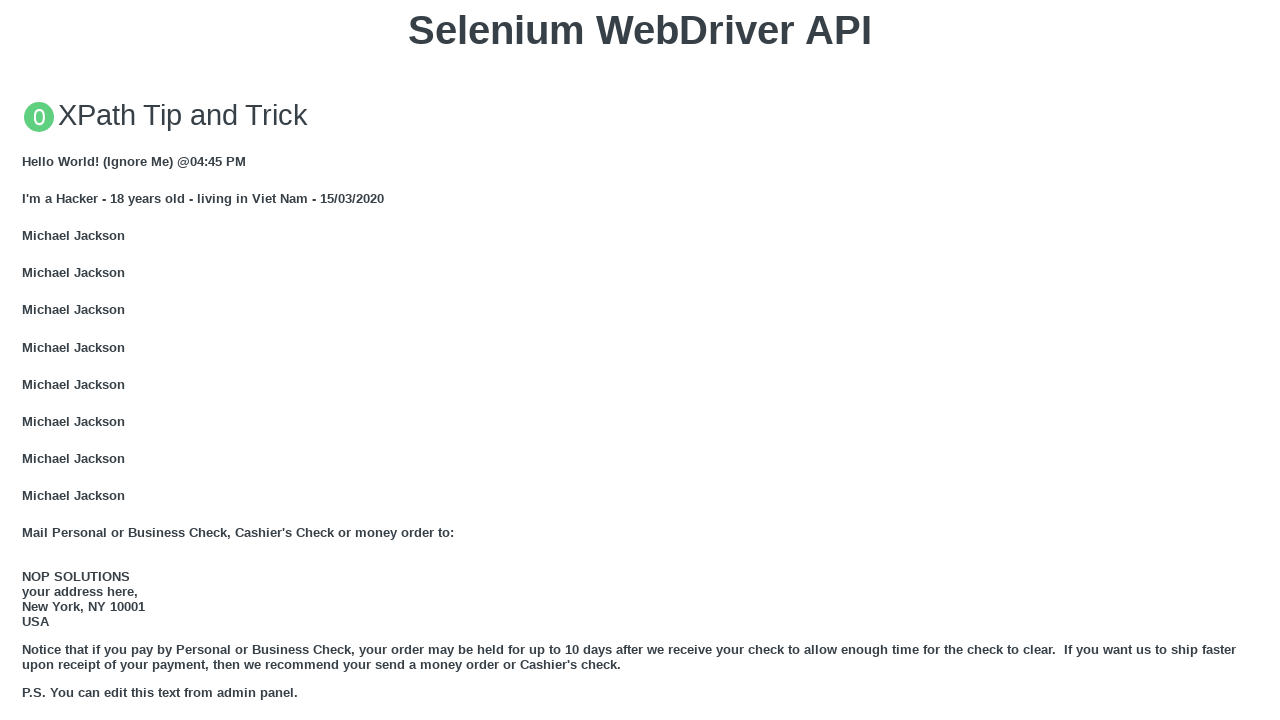

Filled email field with 'Automation Testing' on #mail
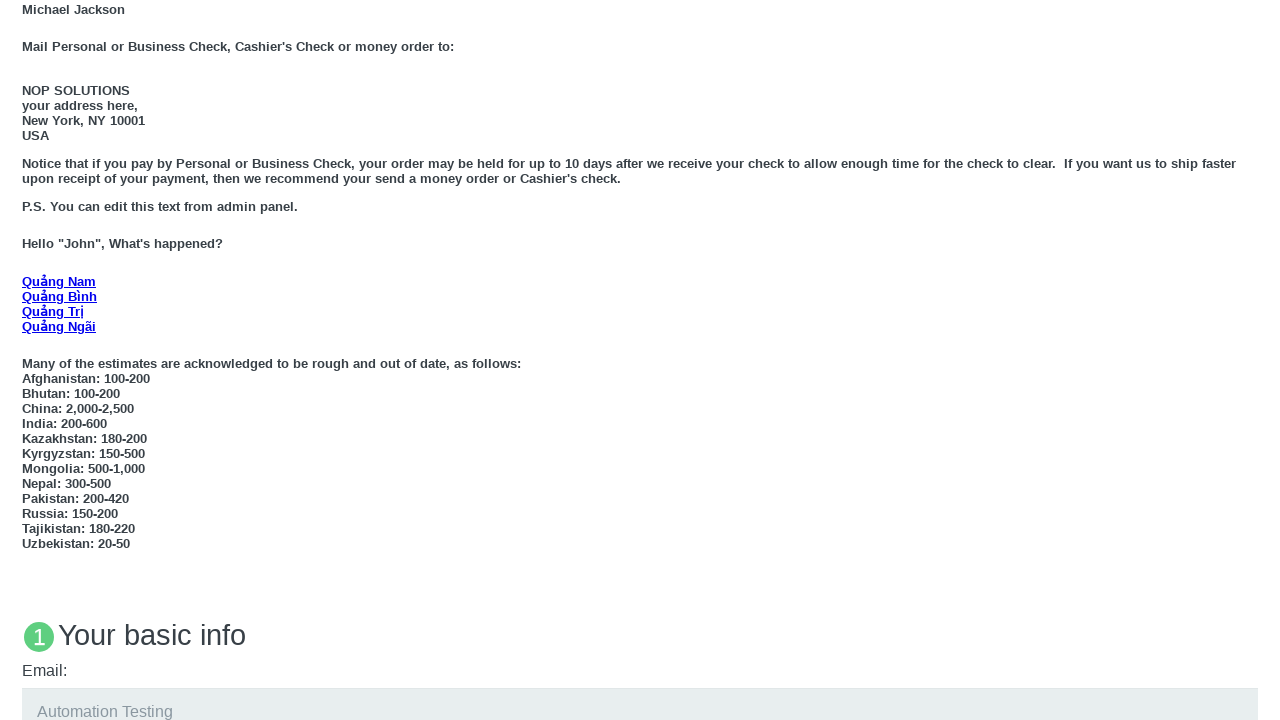

Verified under_18 radio button is visible
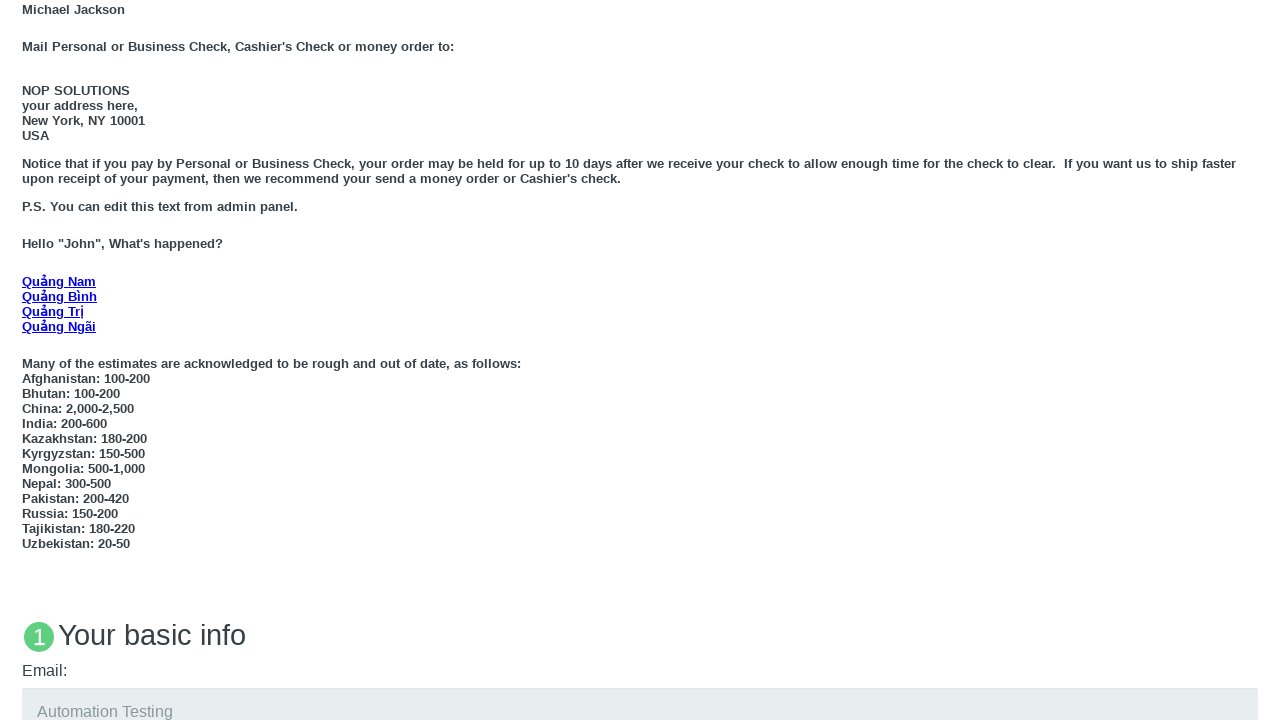

Clicked under_18 radio button at (28, 360) on #under_18
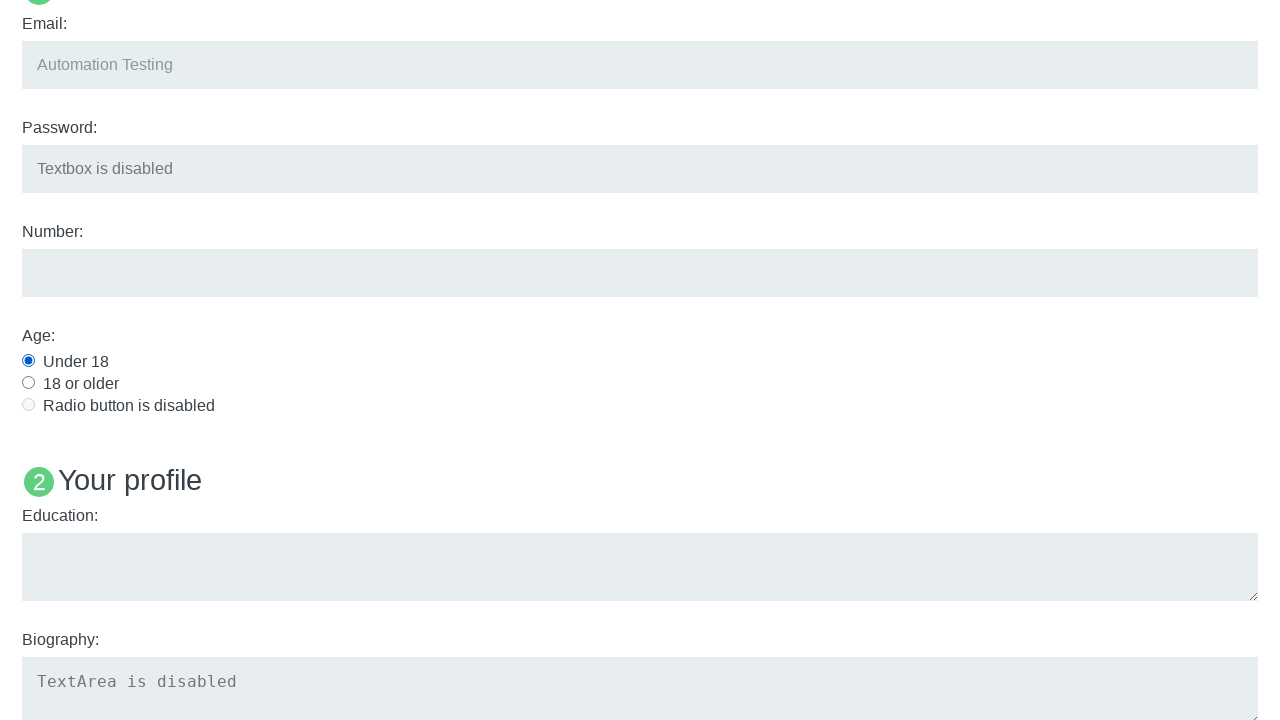

Waited 1000ms for page to settle
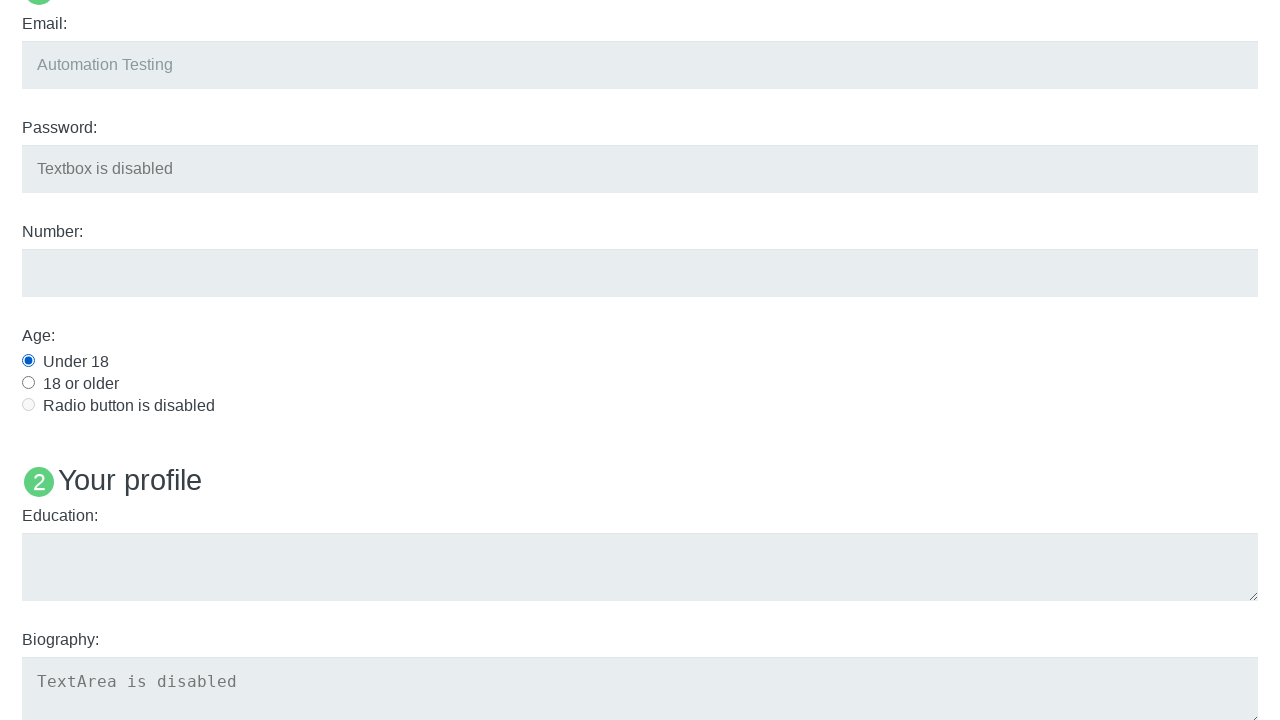

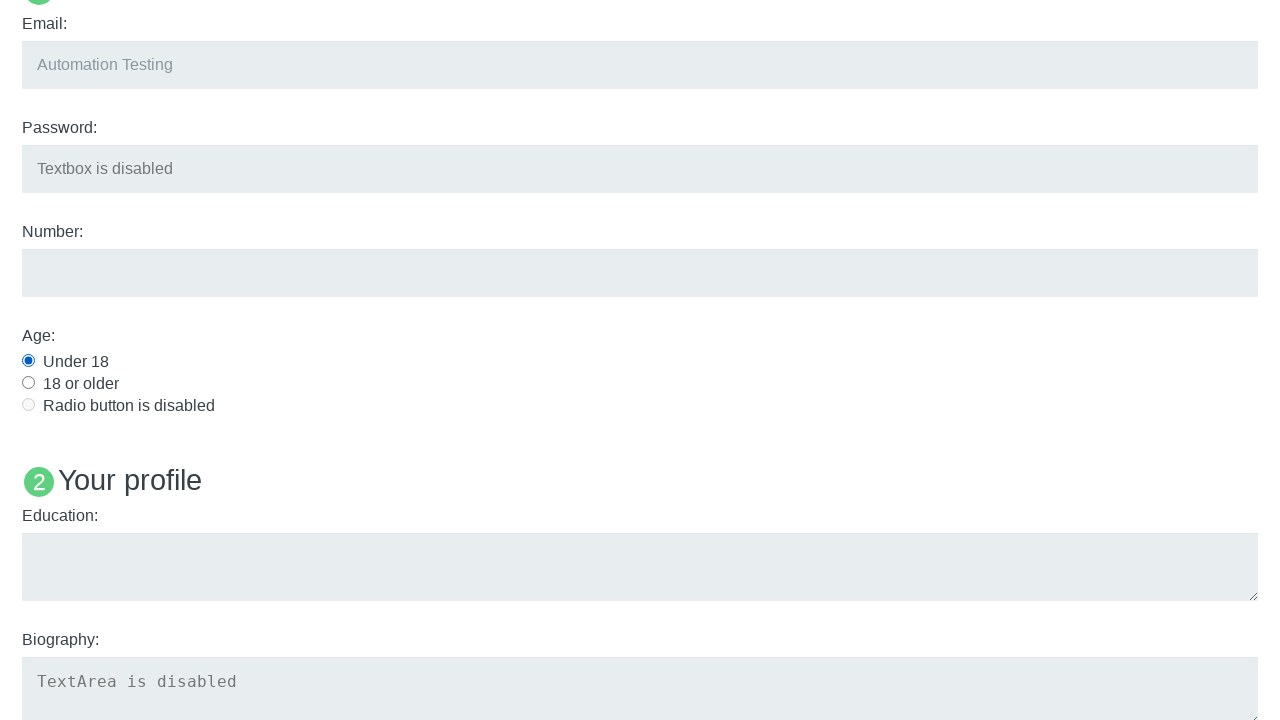